Navigates to the training-support.net homepage and clicks on the "About Us" link to verify navigation functionality.

Starting URL: https://www.training-support.net

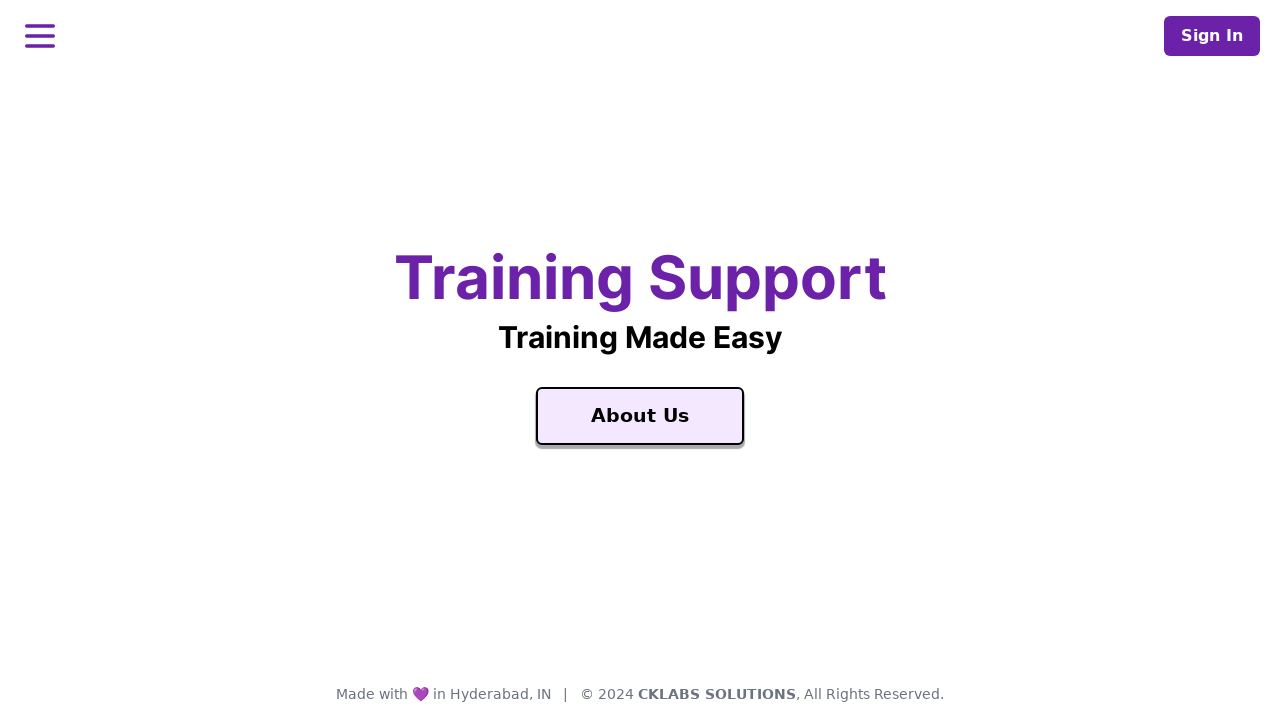

Navigated to training-support.net homepage
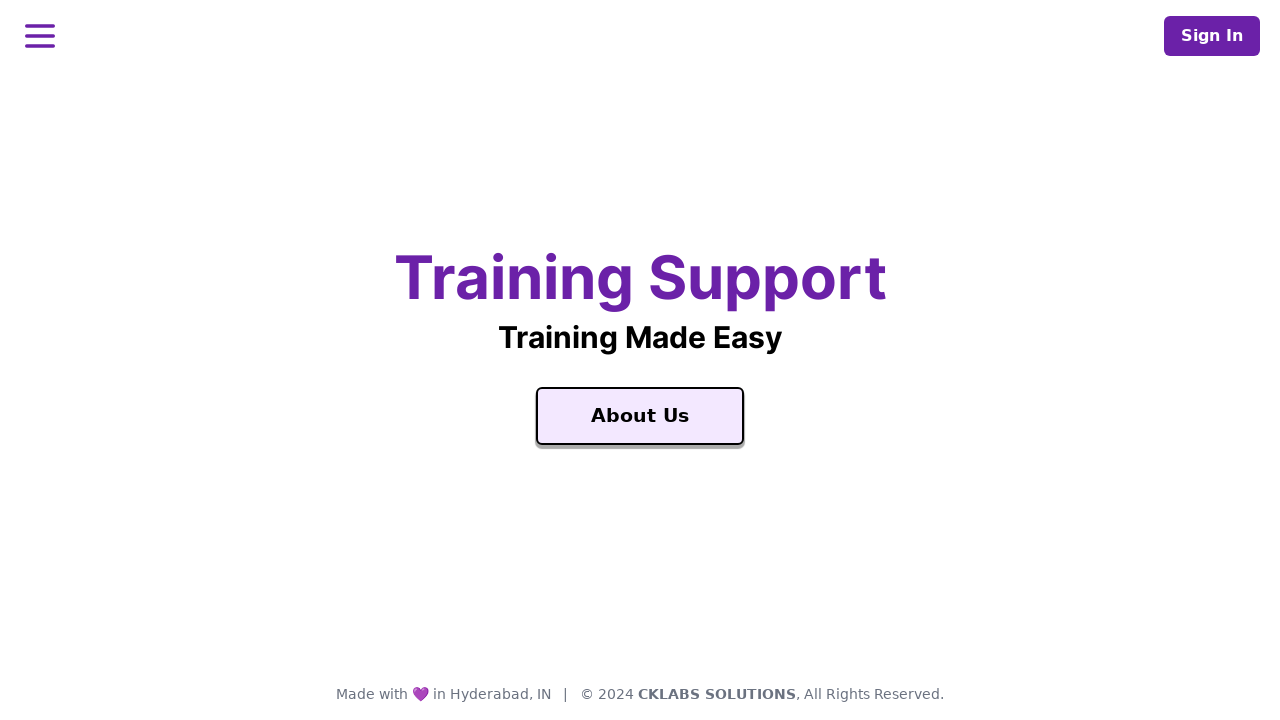

Clicked on the 'About Us' link at (640, 416) on xpath=//a[contains(text(), 'About Us')]
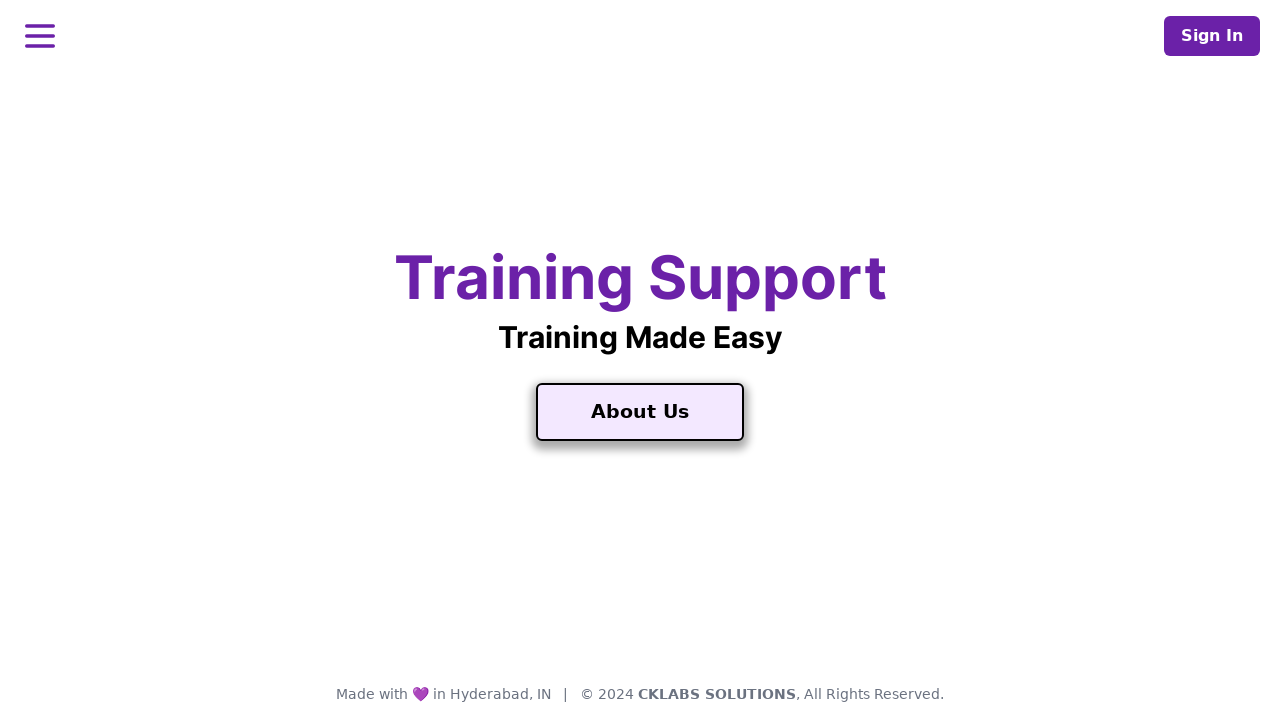

About Us page loaded successfully
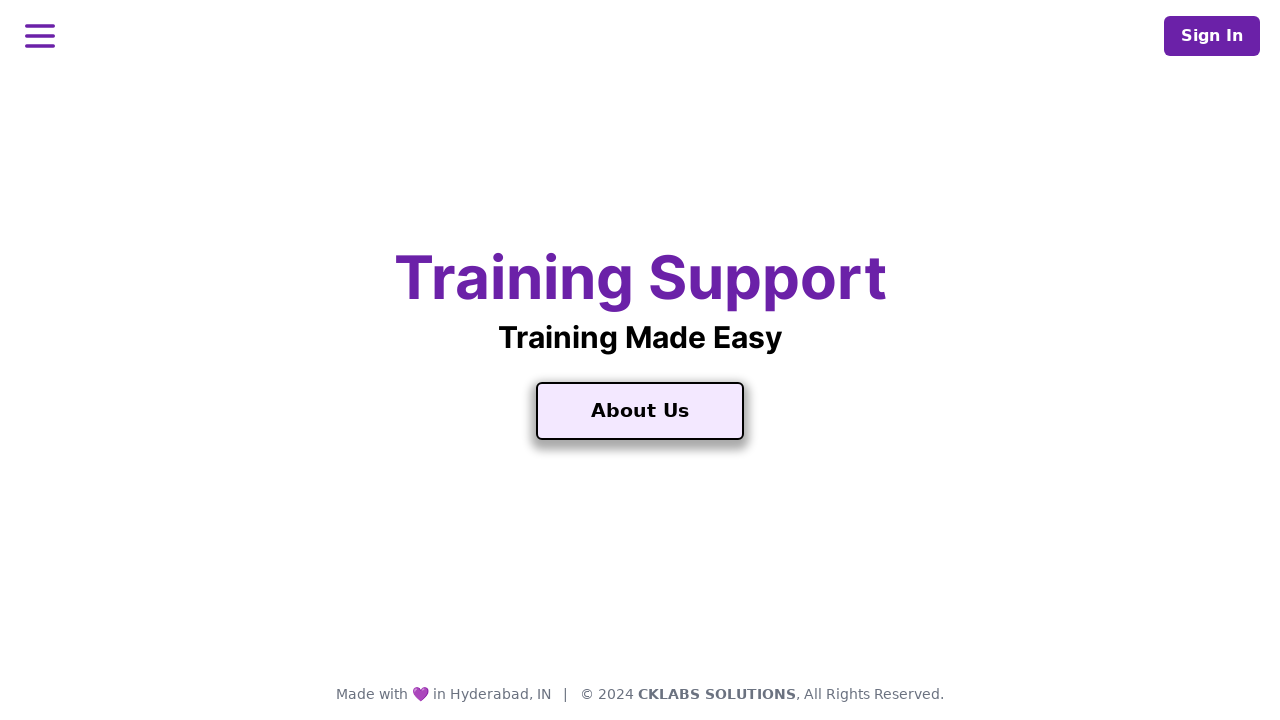

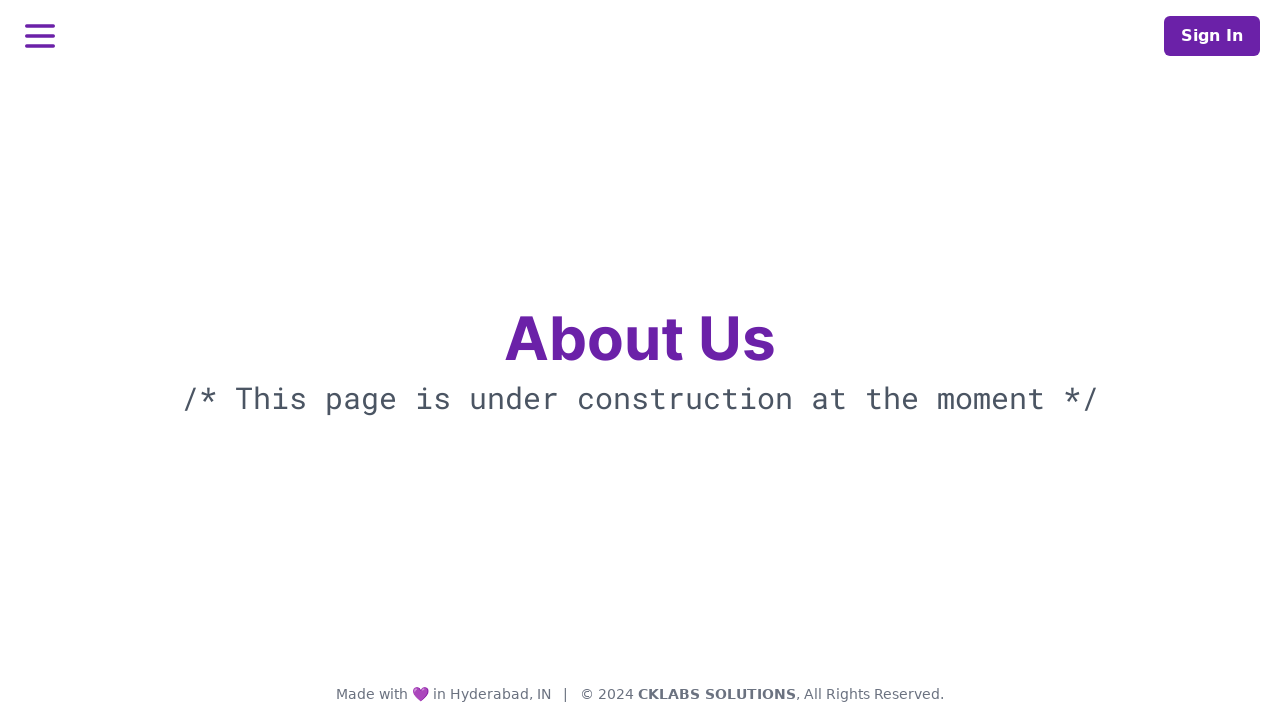